Tests that an error message appears when attempting to login without entering a password

Starting URL: https://www.saucedemo.com/

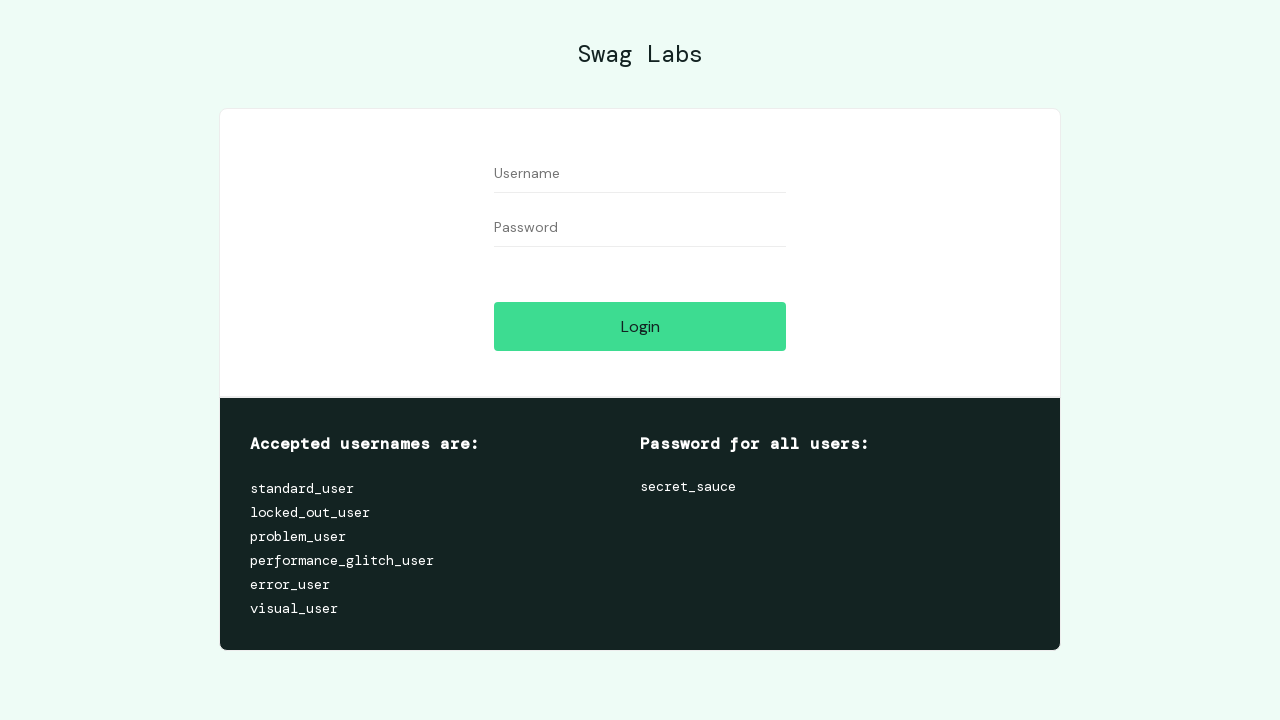

Filled username field with 'standard_user' on #user-name
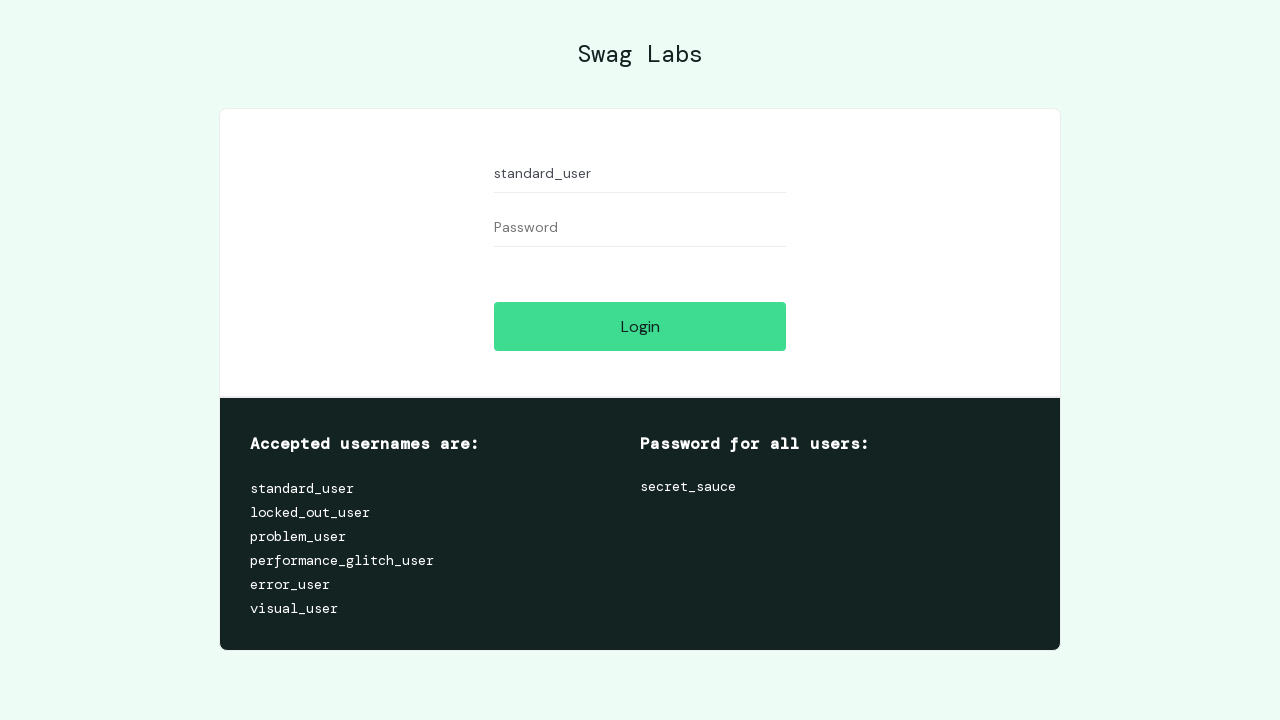

Clicked login button without entering password at (640, 326) on #login-button
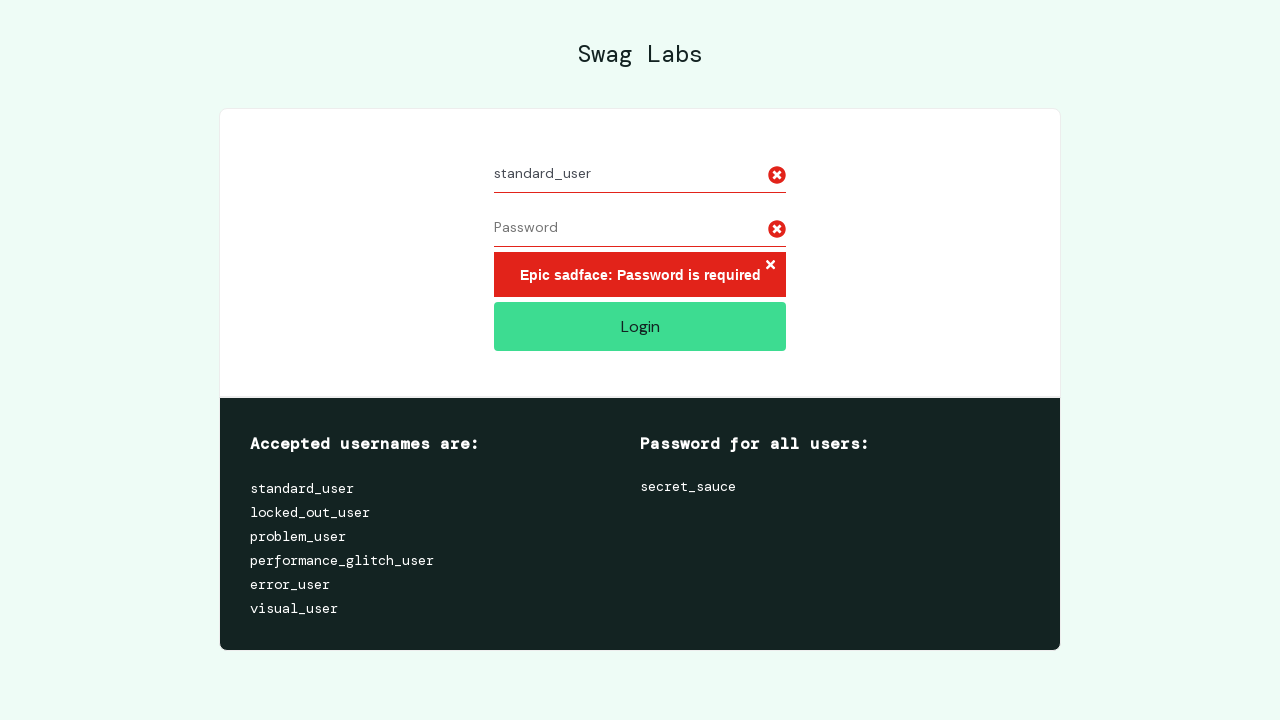

Error message container appeared
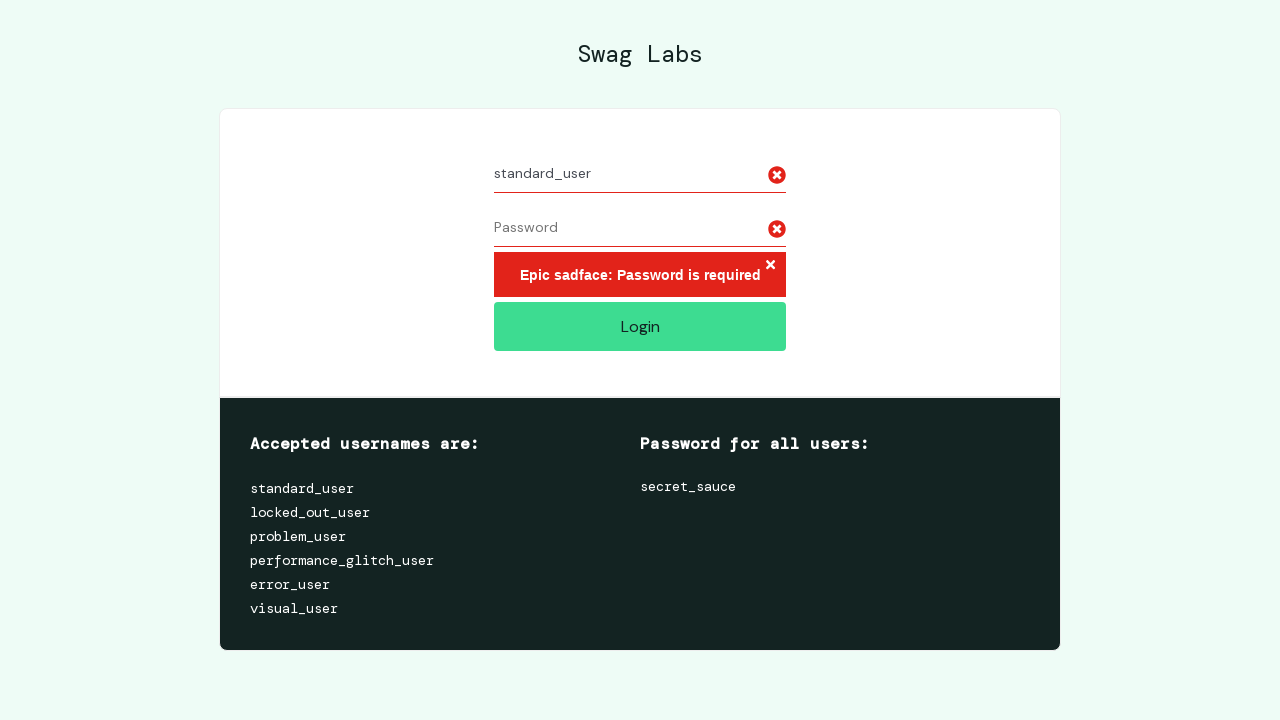

Retrieved error message text: 'Epic sadface: Password is required'
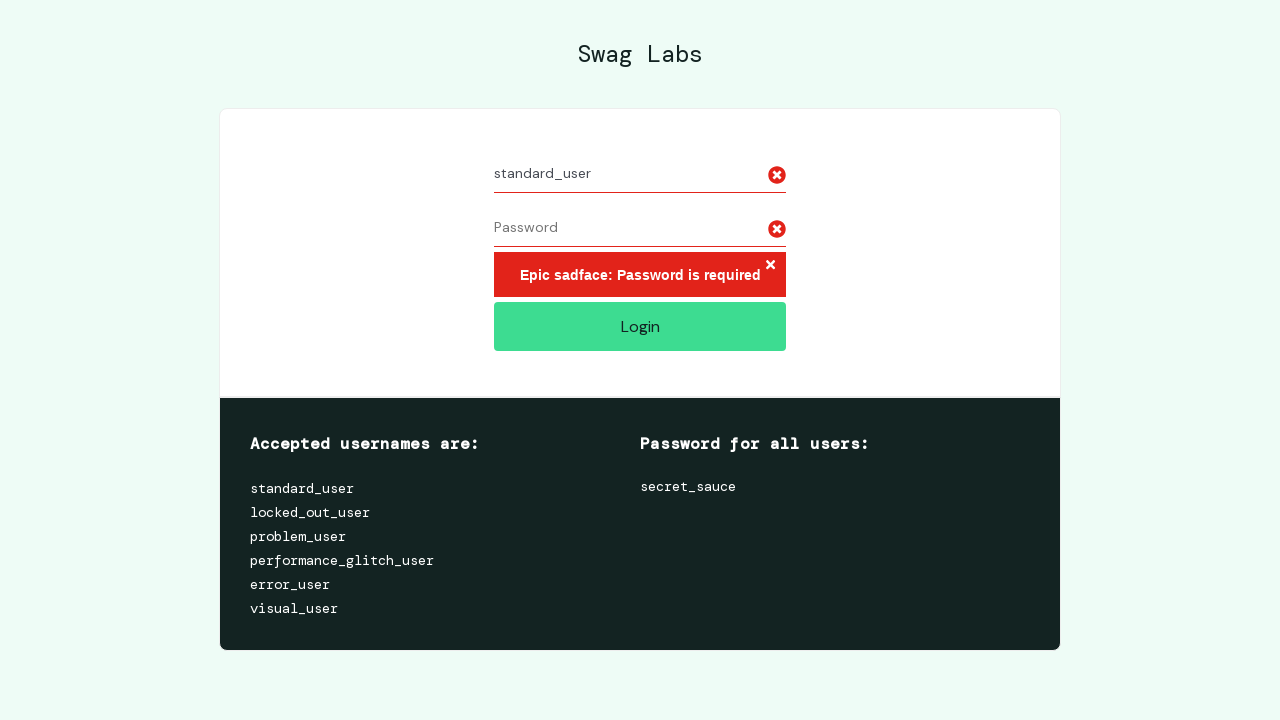

Assertion passed: correct error message displayed for missing password
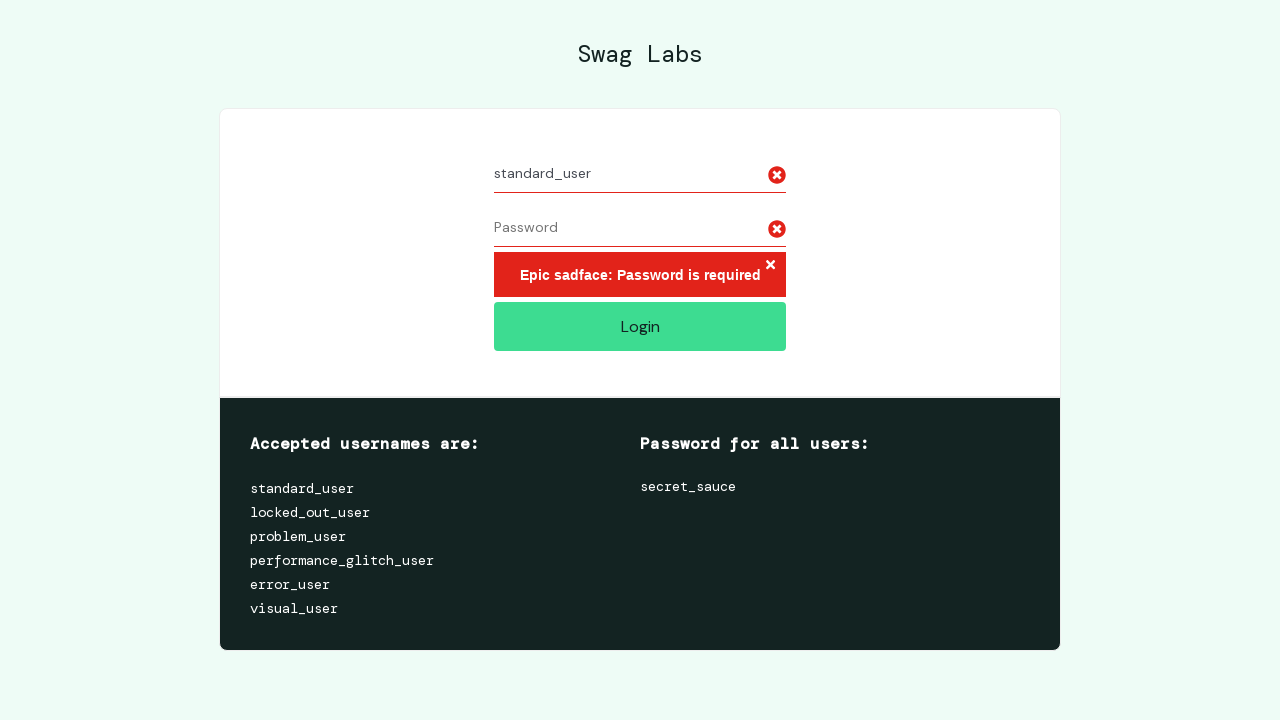

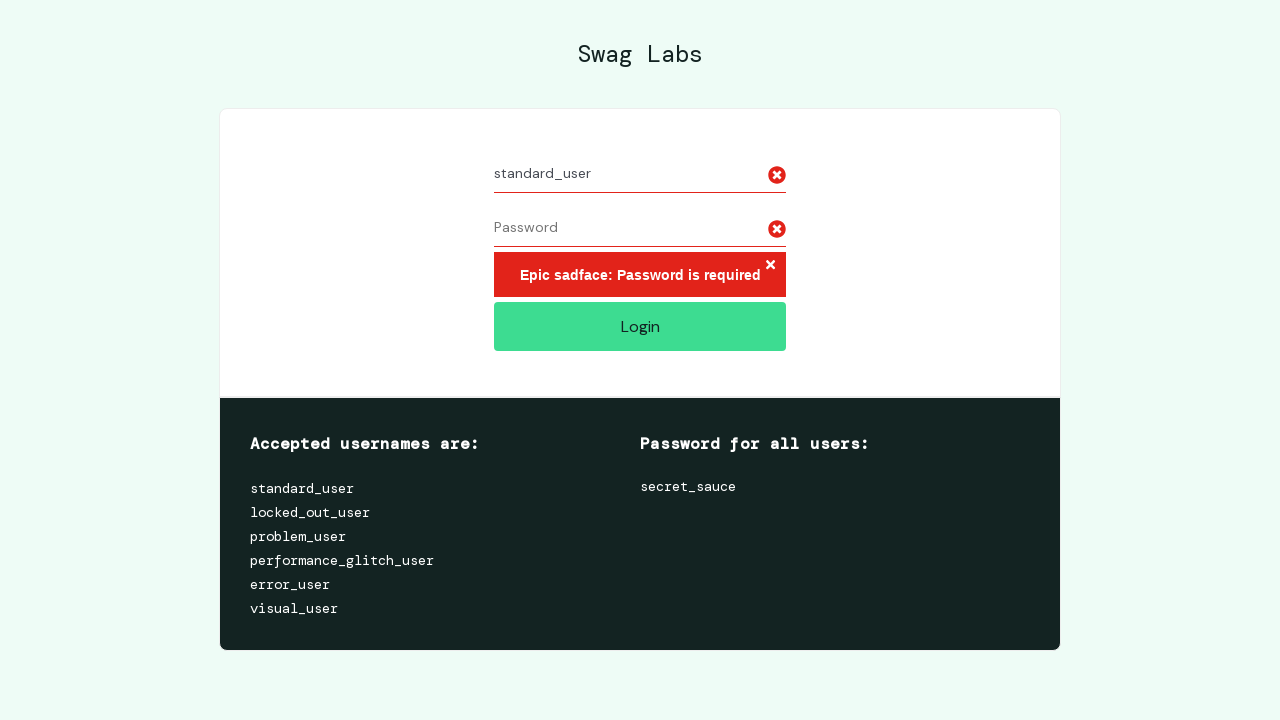